Tests calendar/datepicker functionality by clicking on a datepicker input field and selecting a date (25th) from the calendar popup.

Starting URL: http://seleniumpractise.blogspot.com/2016/08/how-to-handle-calendar-in-selenium.html

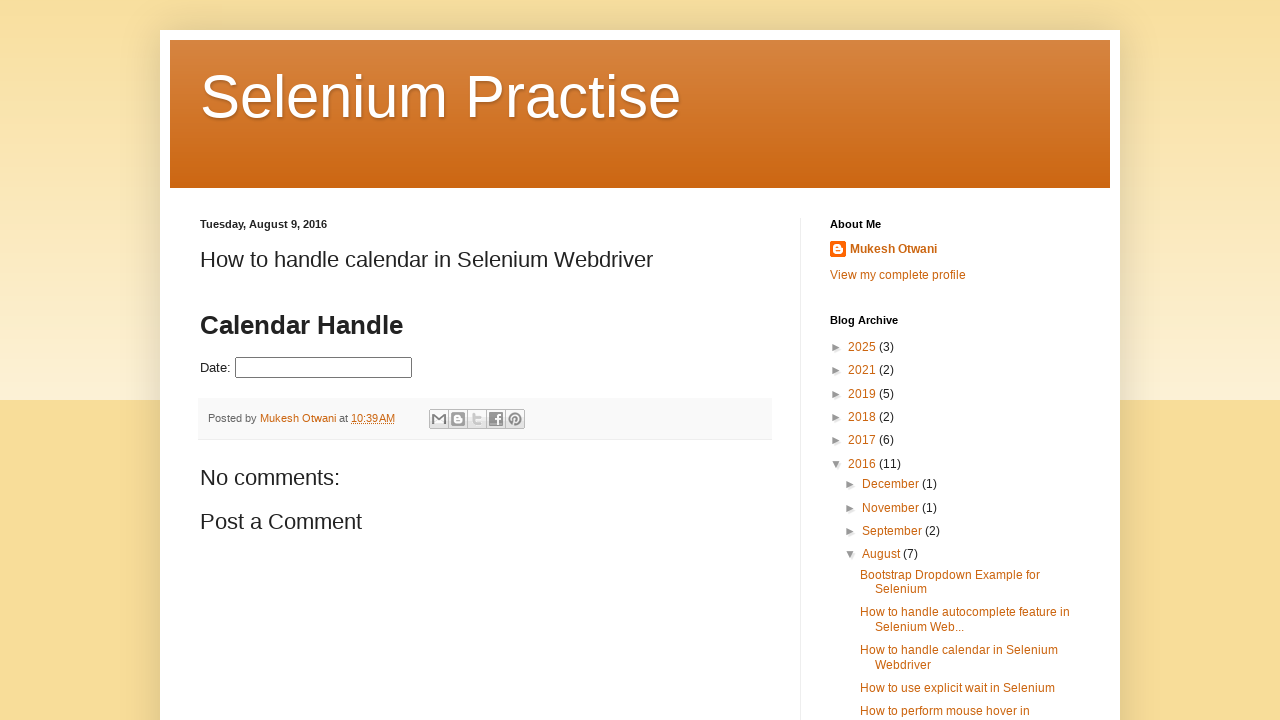

Navigated to calendar/datepicker test page
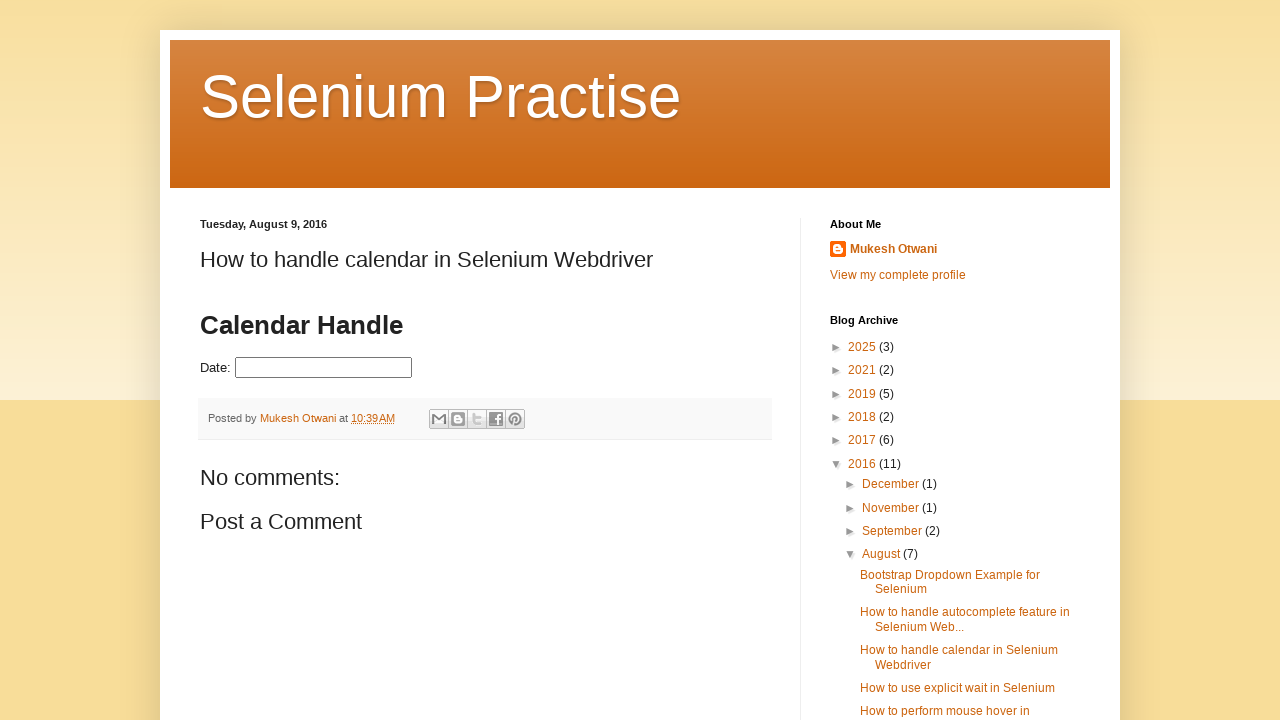

Verified URL contains 'calendar'
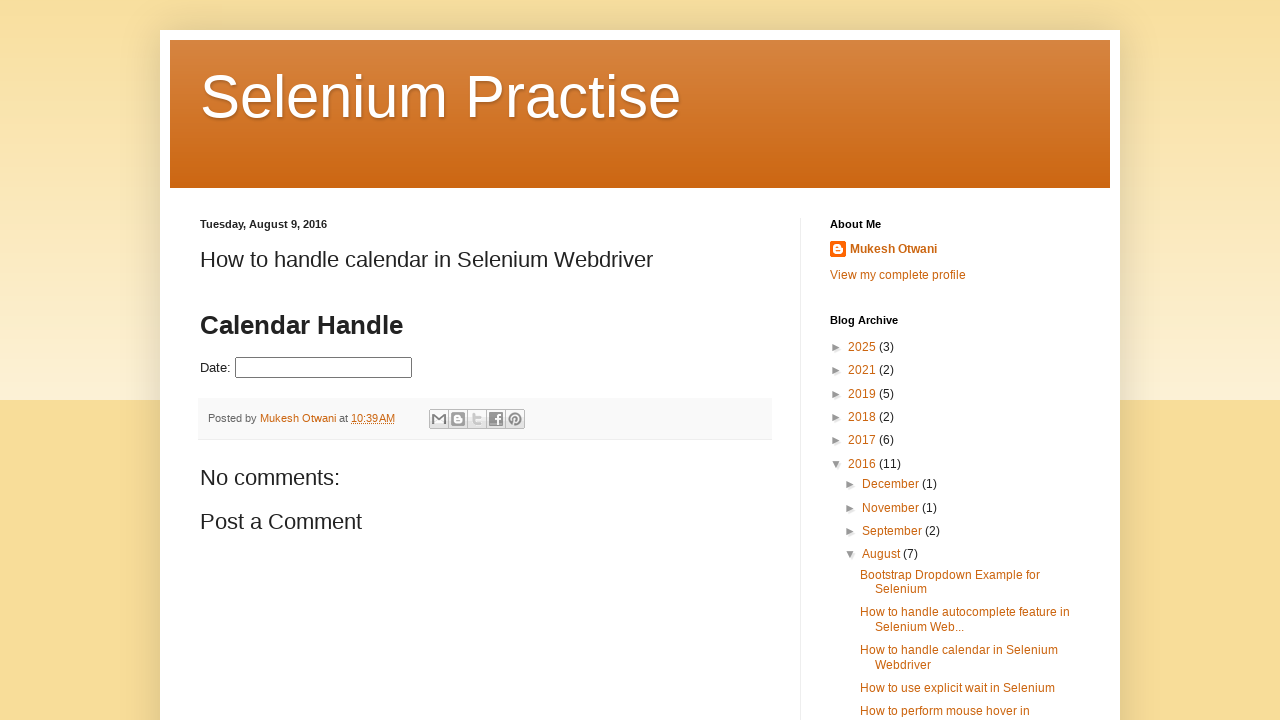

Clicked datepicker input field to open calendar popup at (324, 368) on input#datepicker
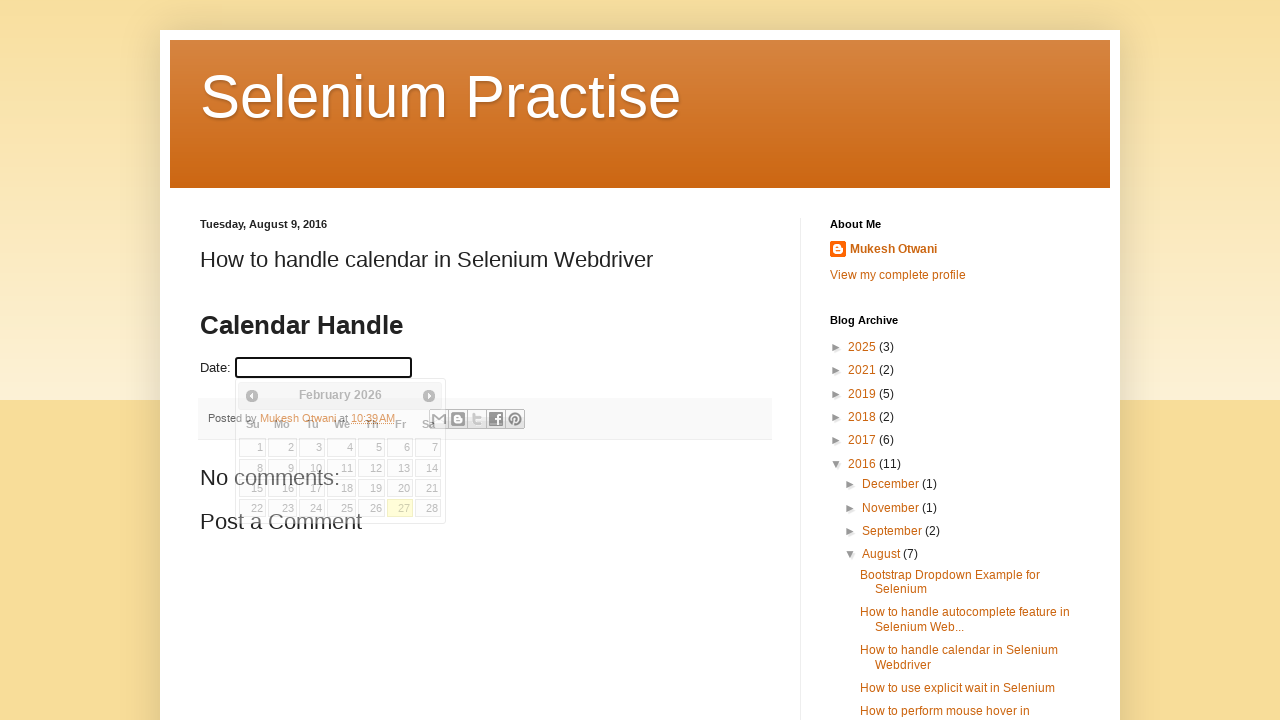

Selected 25th day from the calendar popup at (342, 508) on xpath=//a[text()='25']
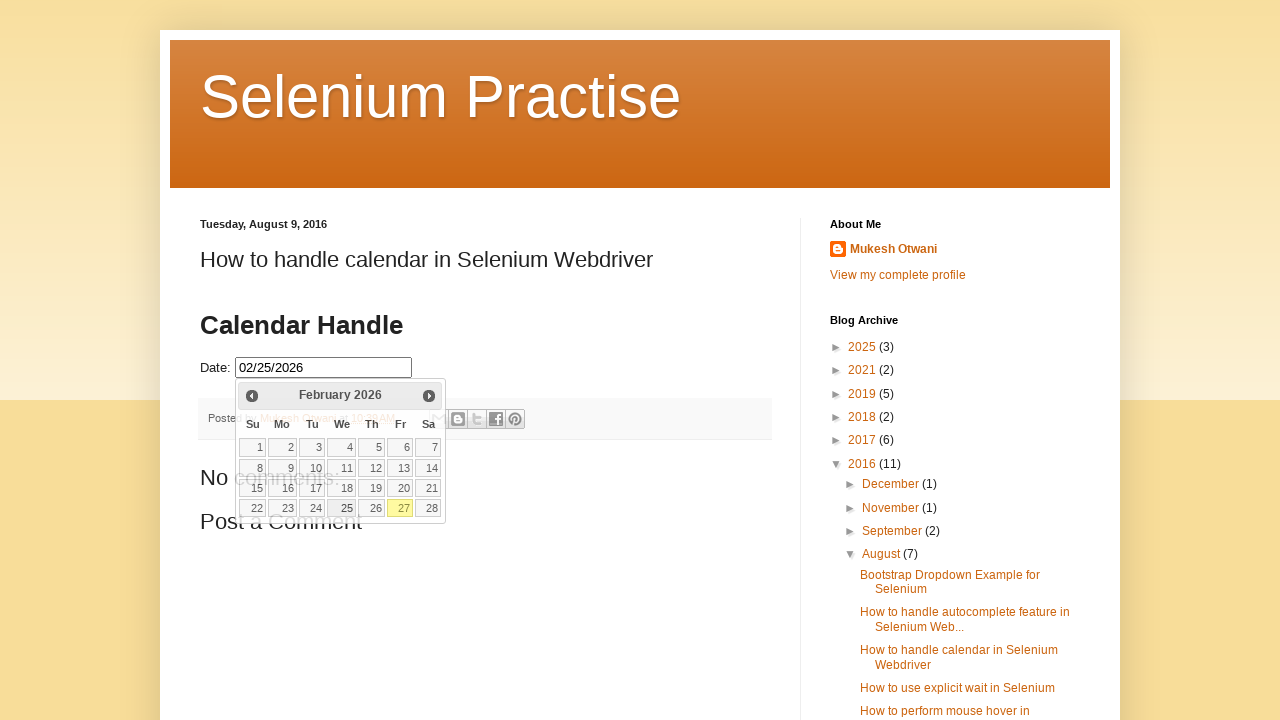

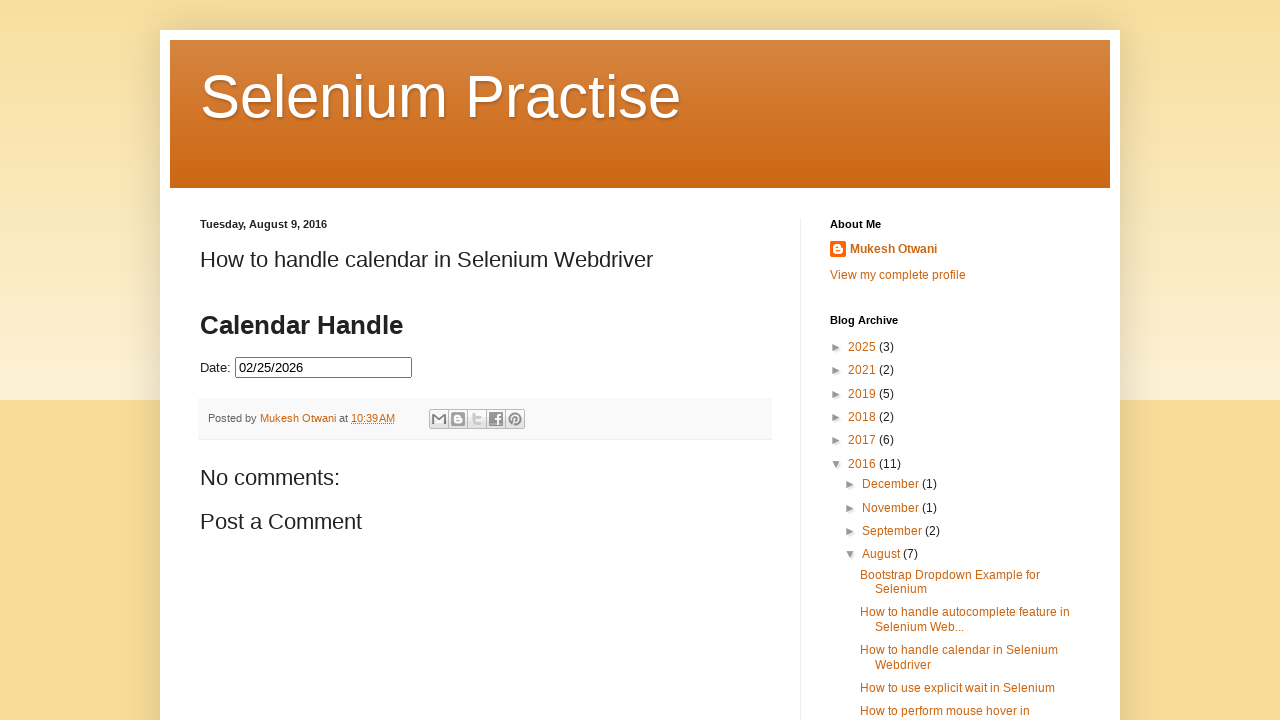